Launches the Volkswagen India website and maximizes the browser window

Starting URL: https://www.volkswagen.co.in/en.html

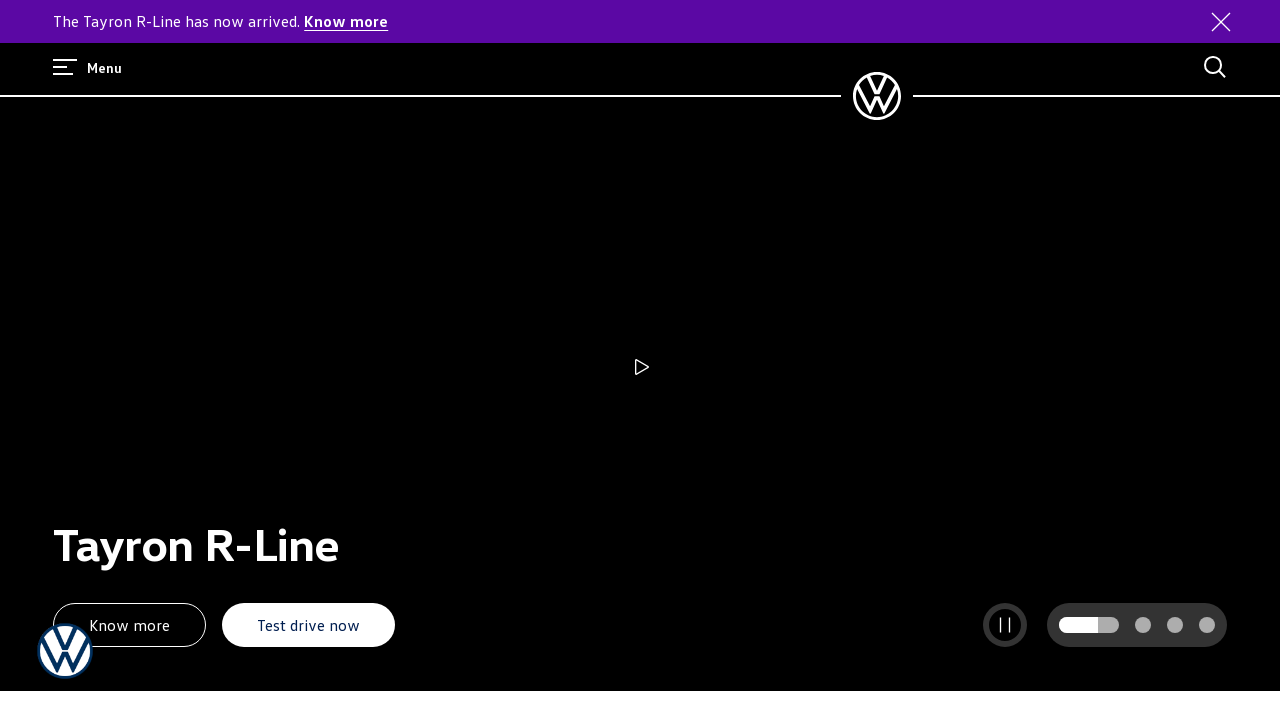

Volkswagen India website loaded (domcontentloaded state)
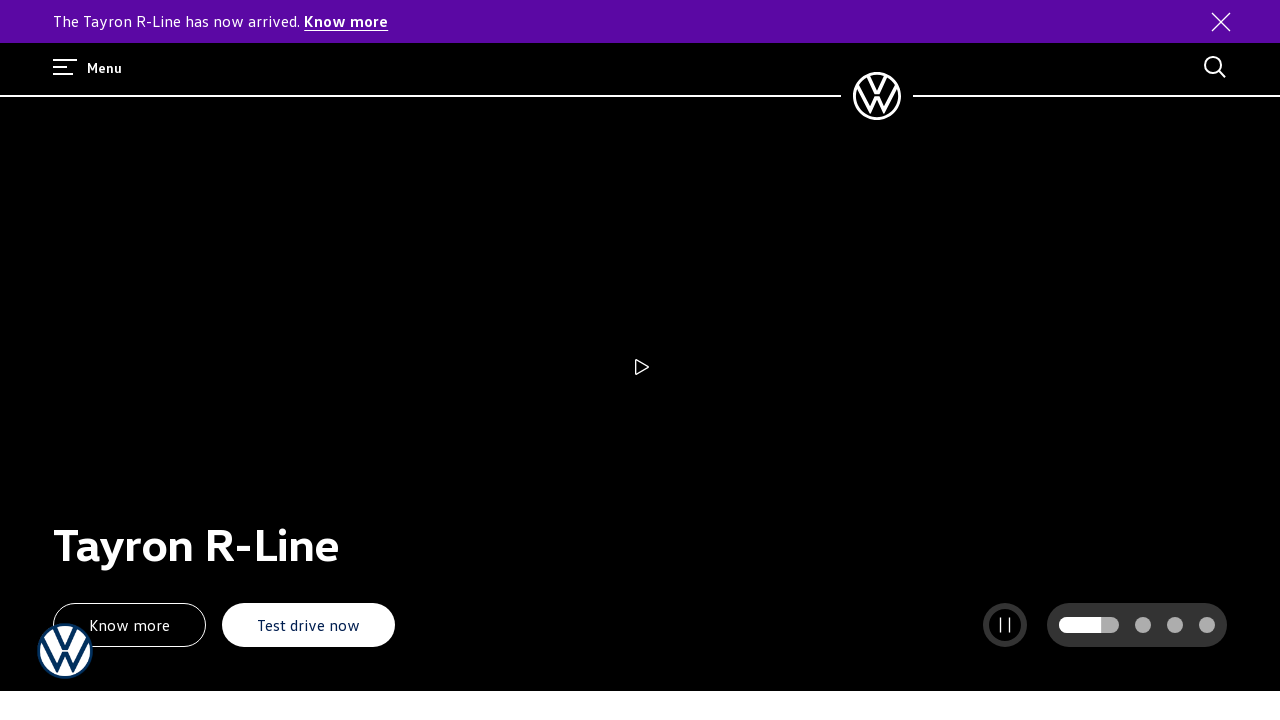

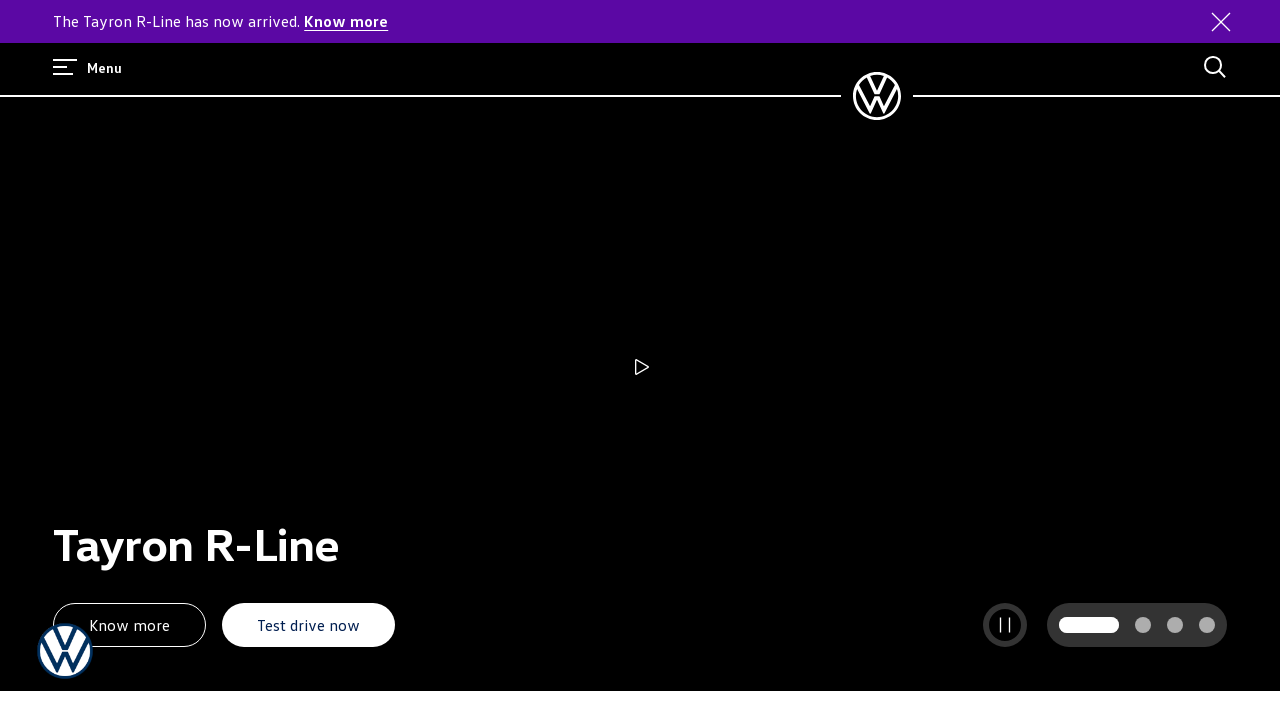